Tests React Semantic UI dropdown by selecting different name options

Starting URL: https://react.semantic-ui.com/maximize/dropdown-example-selection/

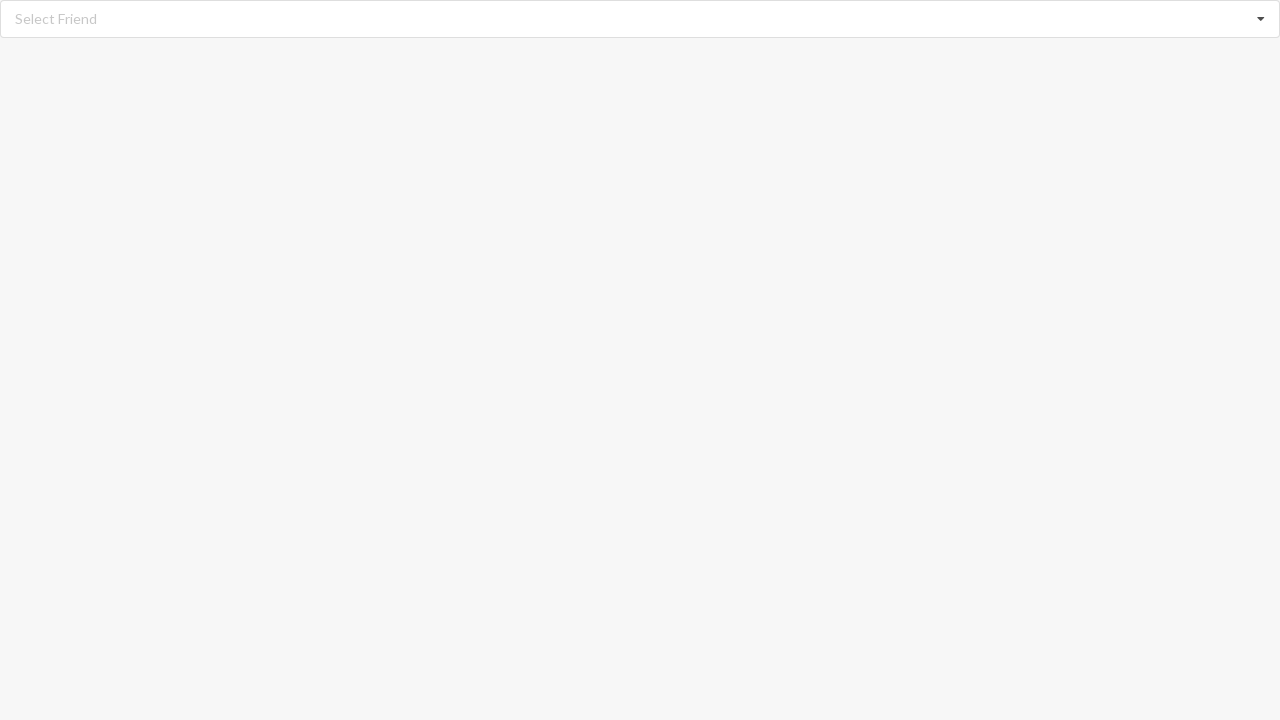

Clicked dropdown icon to open options at (1261, 19) on i.dropdown.icon
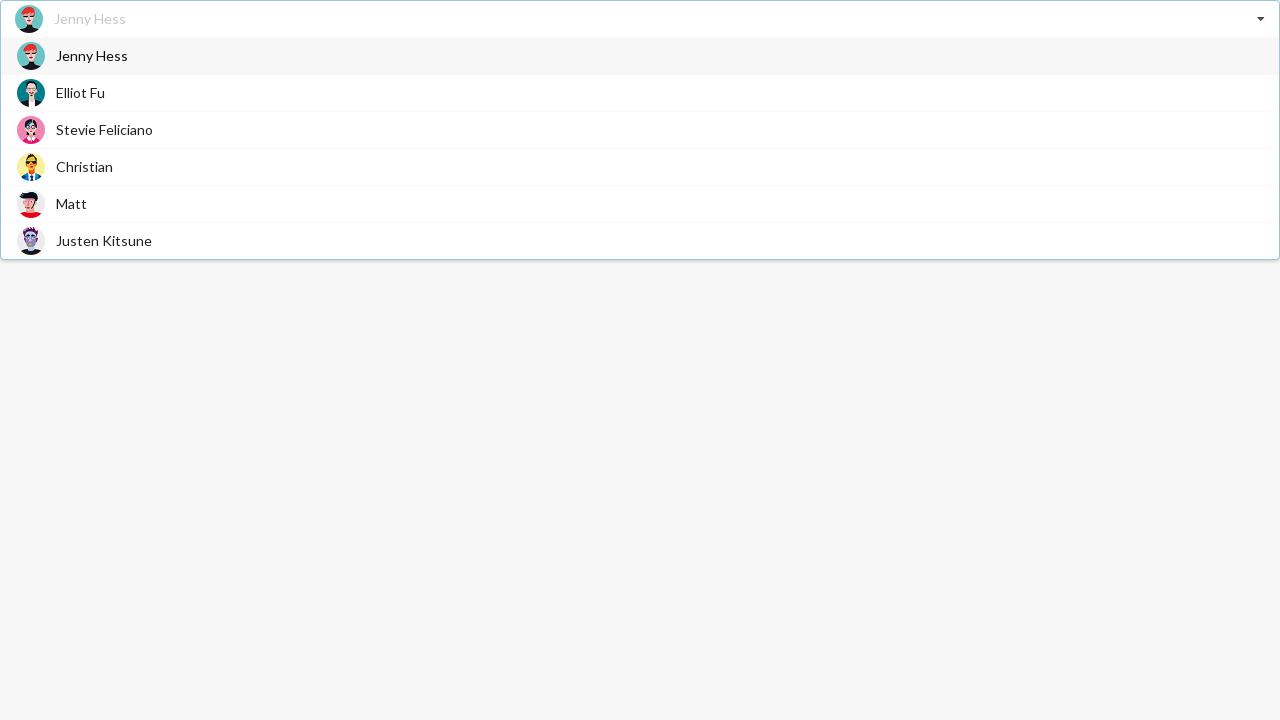

Dropdown options became visible
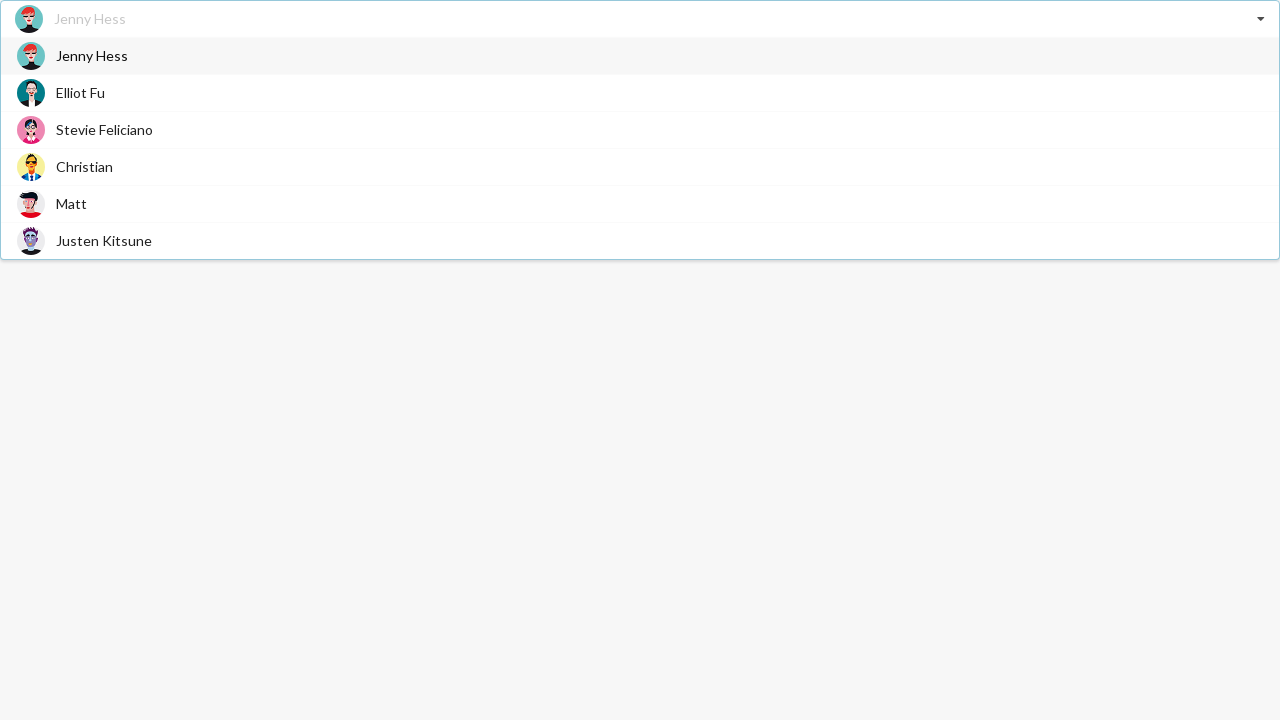

Selected 'Christian' from dropdown at (84, 166) on div.item>span.text:has-text('Christian')
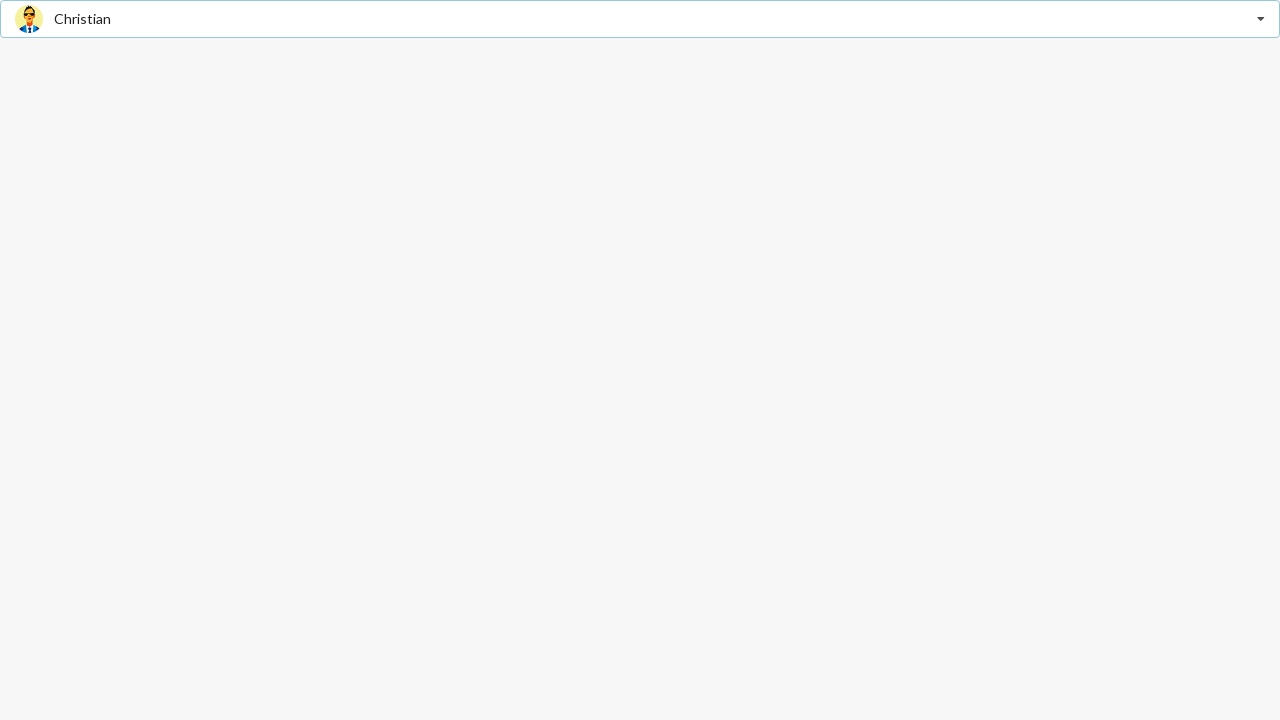

Clicked dropdown icon to open options at (1261, 19) on i.dropdown.icon
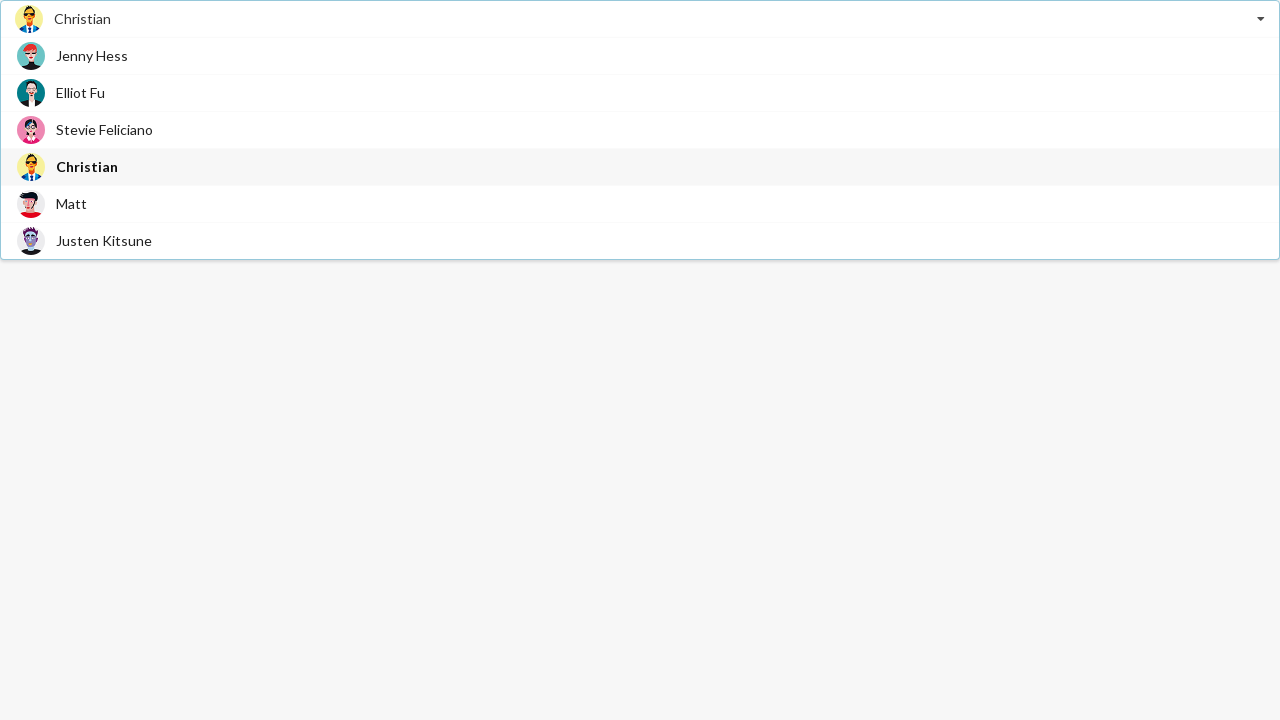

Dropdown options became visible
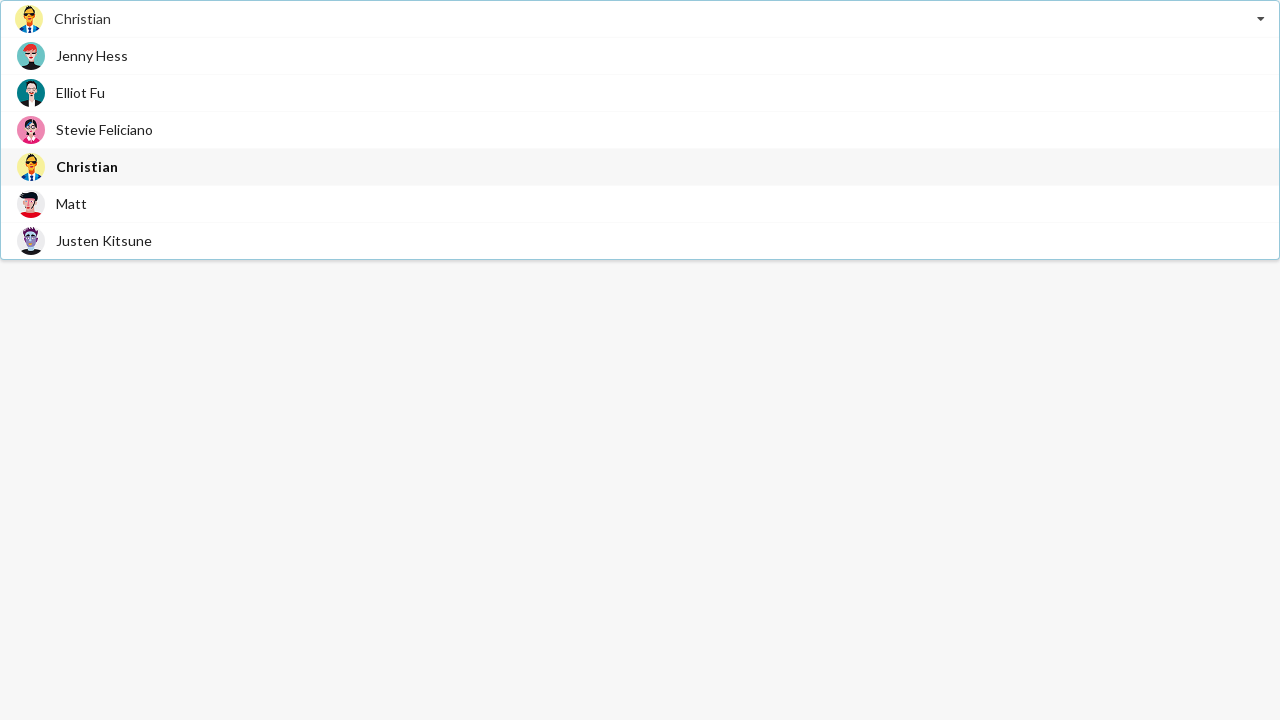

Selected 'Jenny Hess' from dropdown at (92, 56) on div.item>span.text:has-text('Jenny Hess')
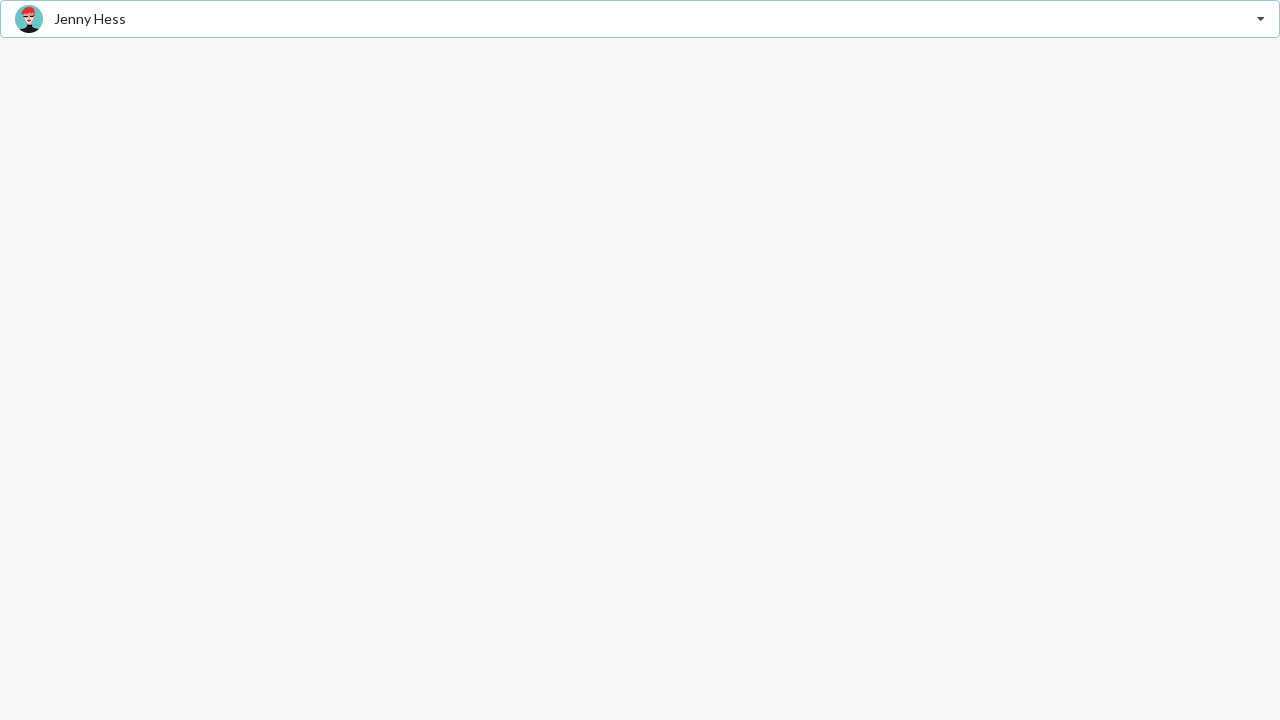

Clicked dropdown icon to open options at (1261, 19) on i.dropdown.icon
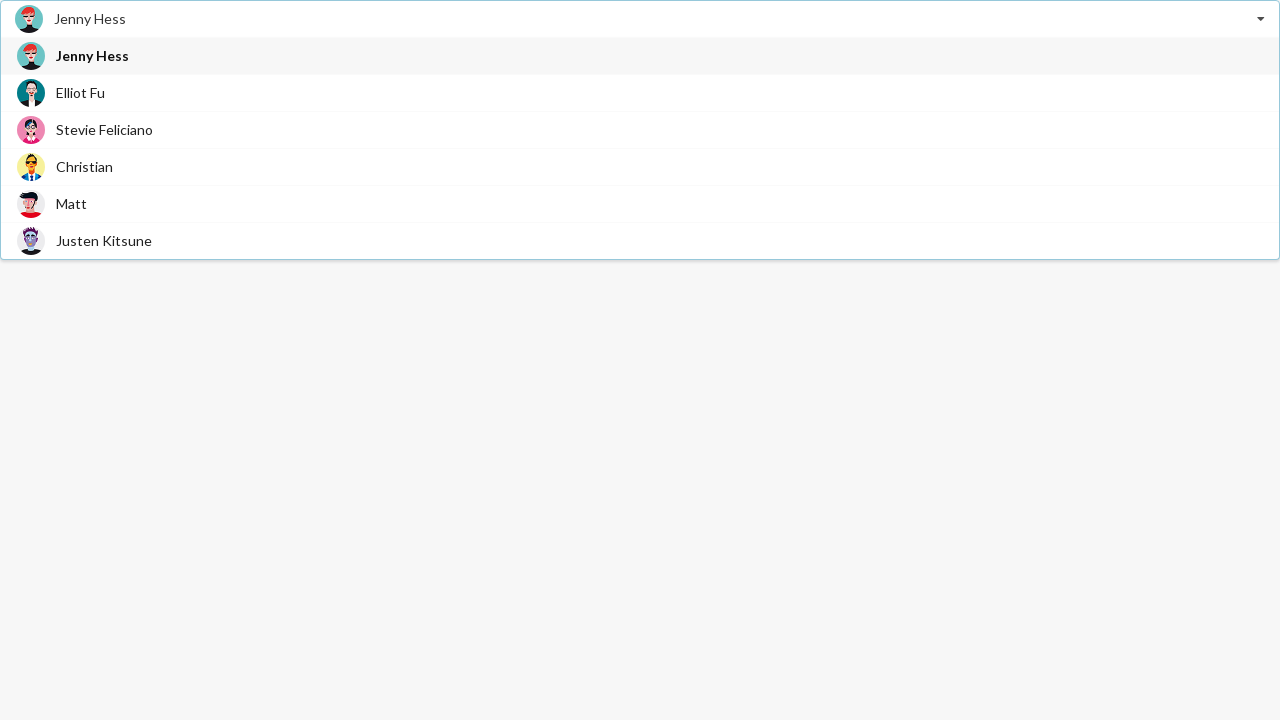

Dropdown options became visible
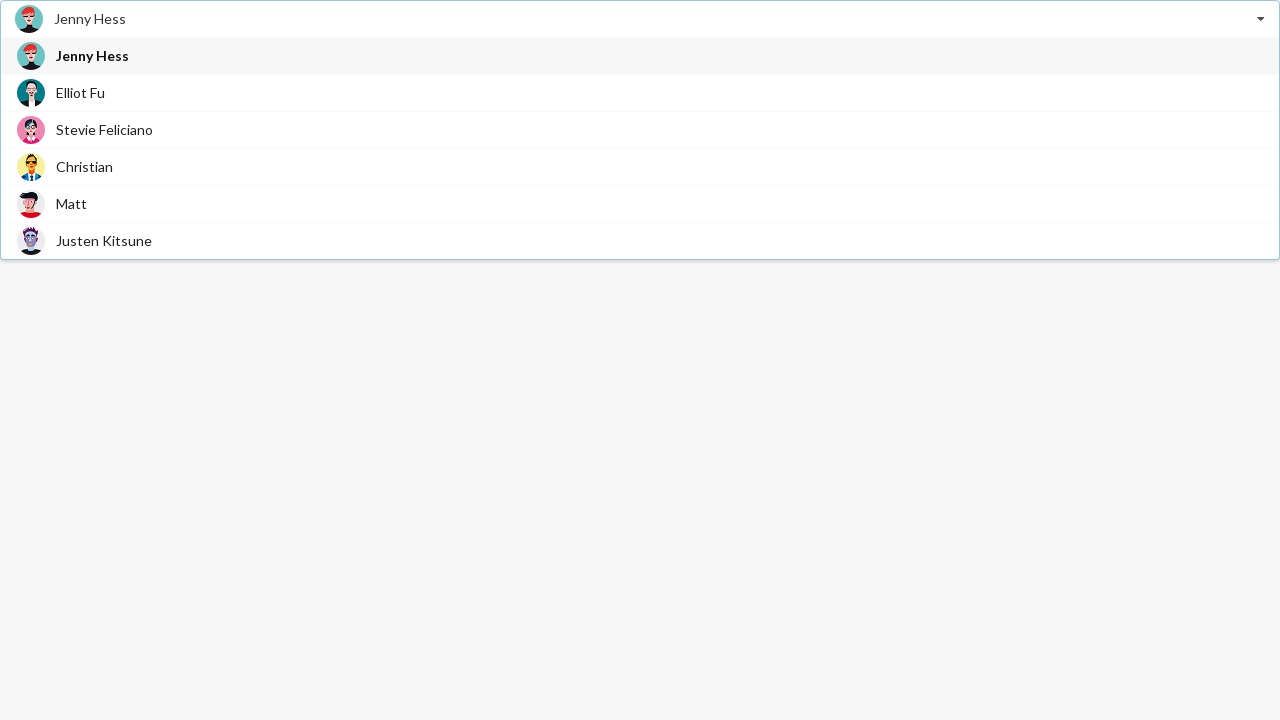

Selected 'Justen Kitsune' from dropdown at (104, 240) on div.item>span.text:has-text('Justen Kitsune')
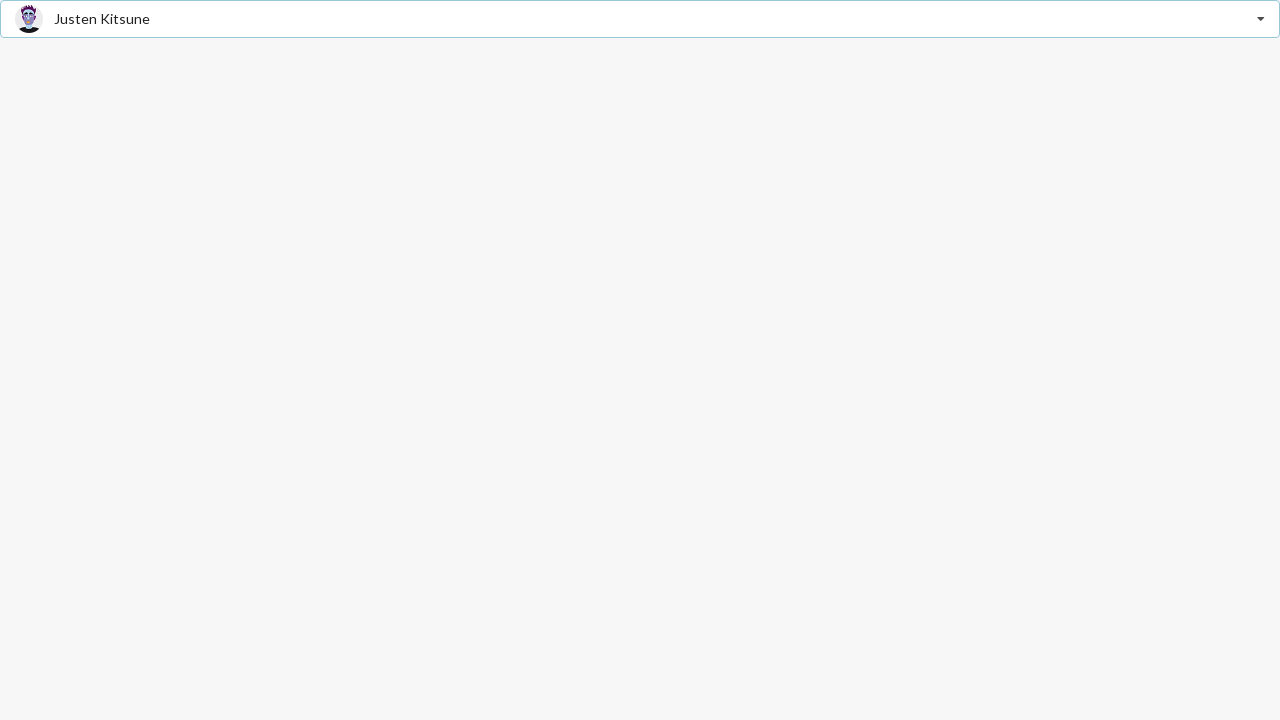

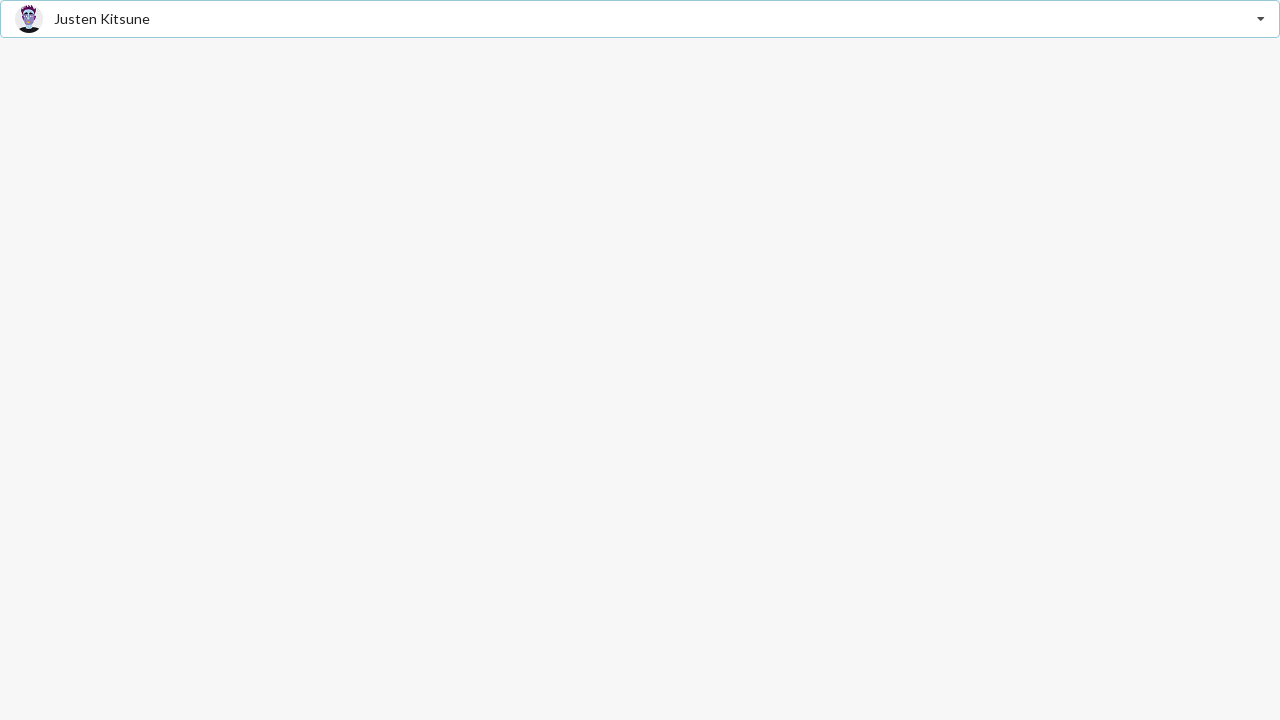